Tests a math calculation form by reading two numbers, calculating their sum, and selecting the result from a dropdown menu

Starting URL: https://suninjuly.github.io/selects2.html

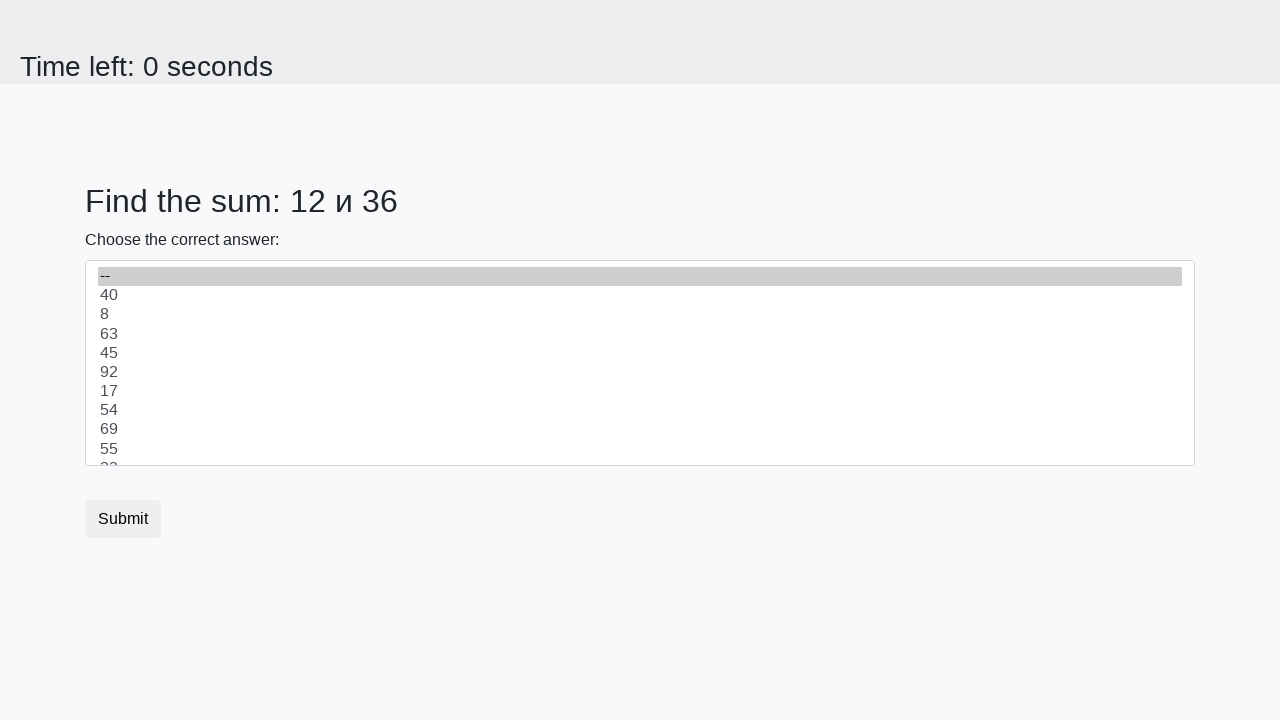

Retrieved first number from #num1 element
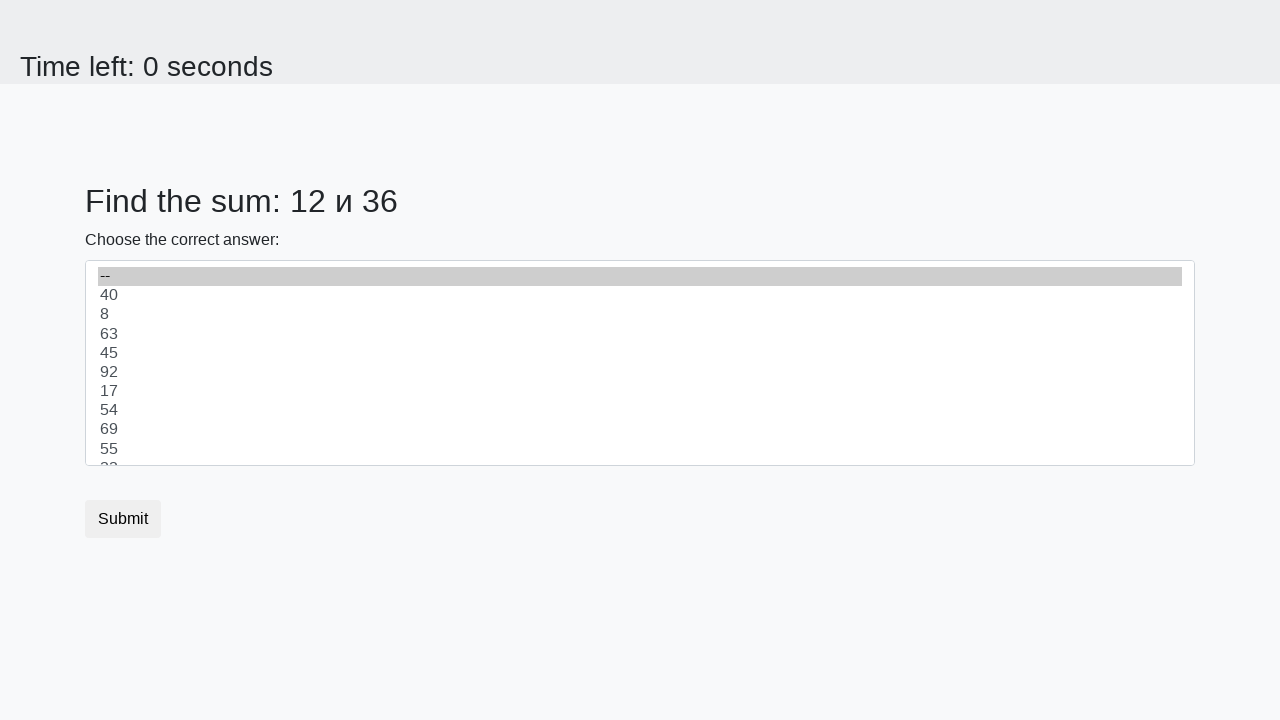

Retrieved second number from #num2 element
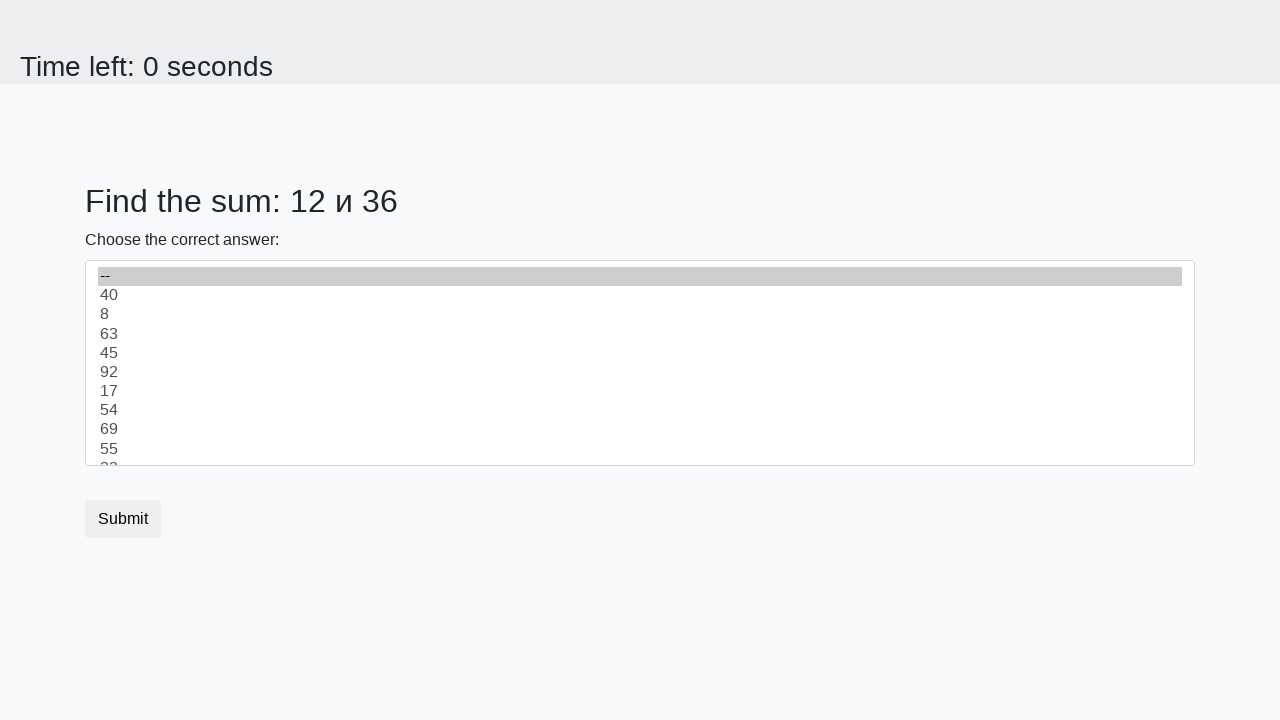

Calculated sum: 12 + 36 = 48
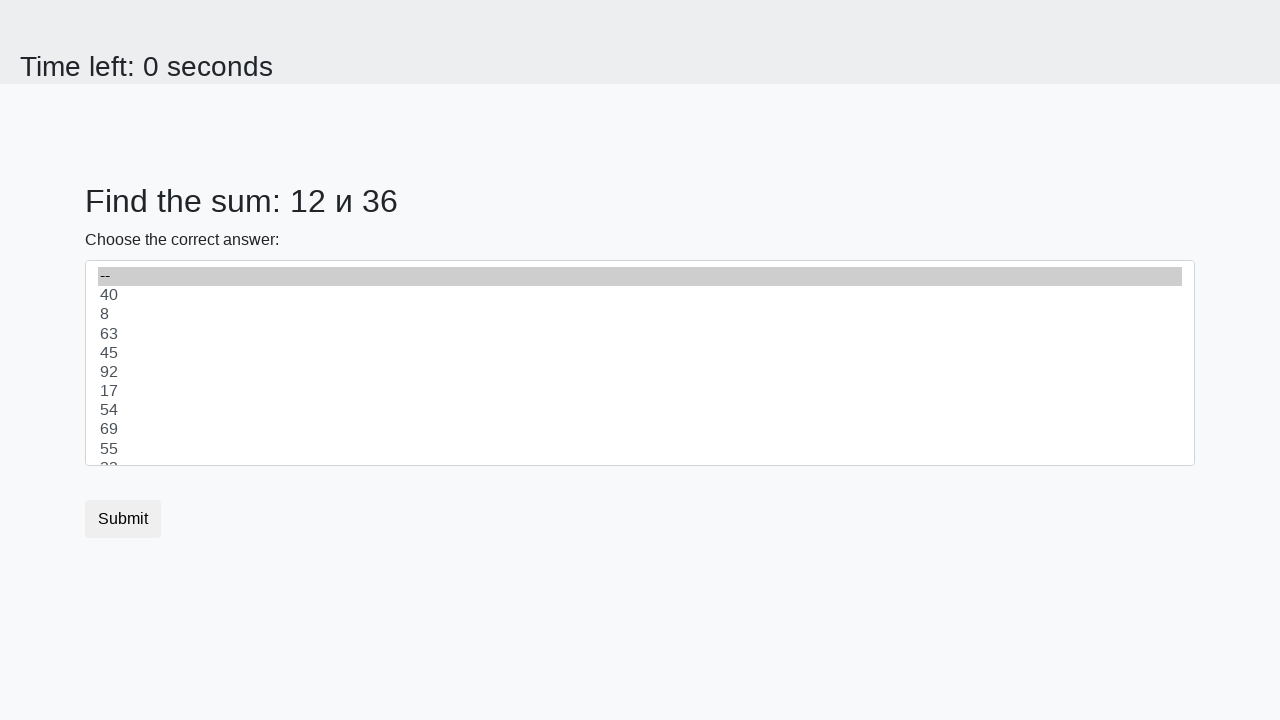

Selected calculated sum '48' from dropdown menu on select
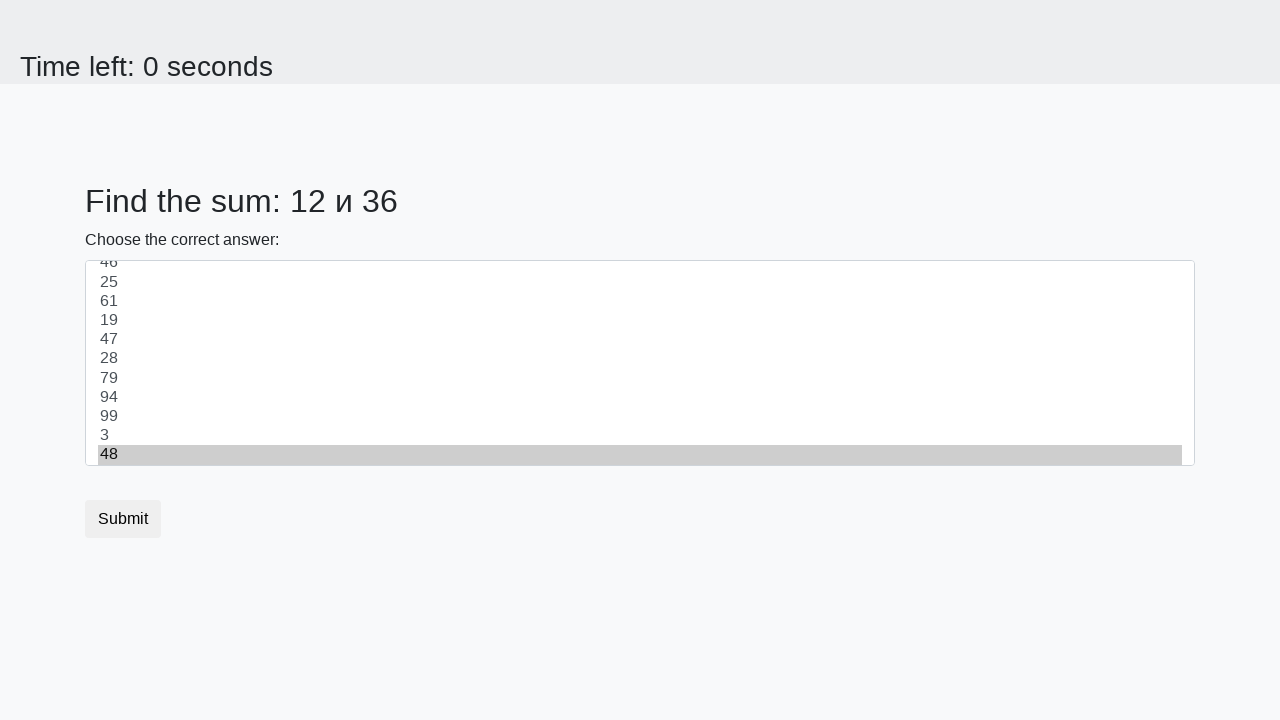

Clicked submit button to complete form at (123, 519) on .btn
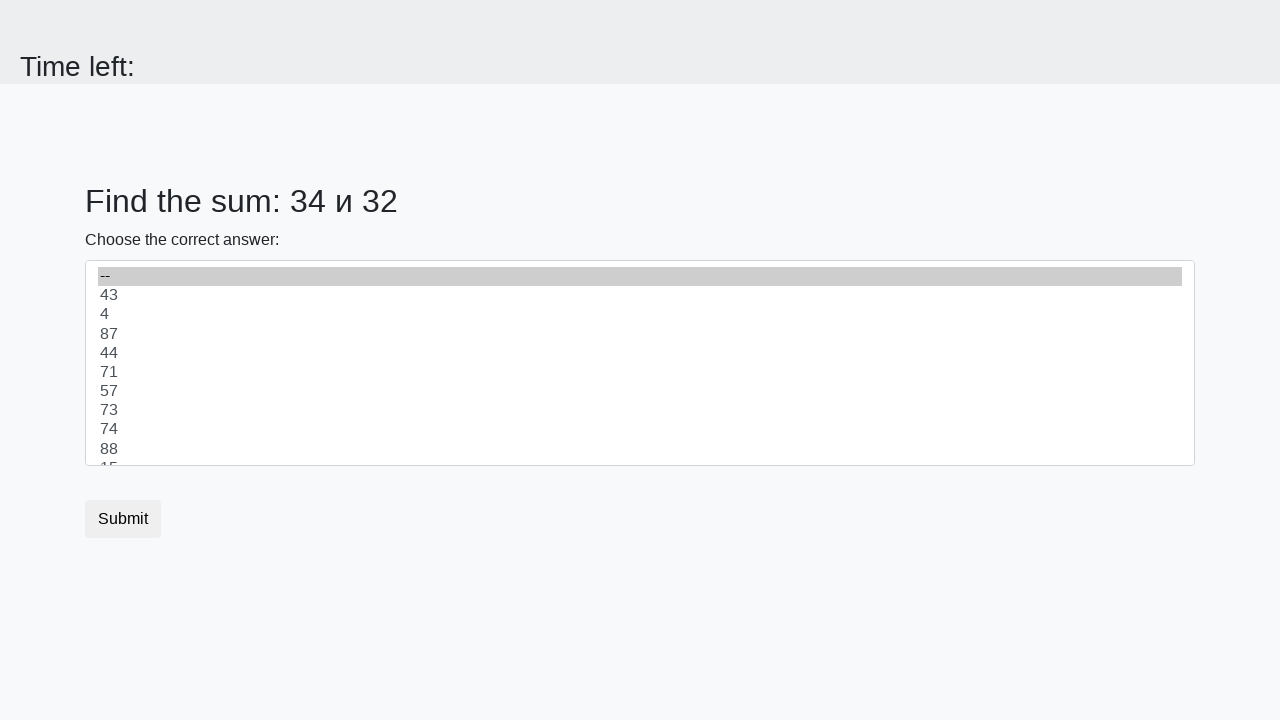

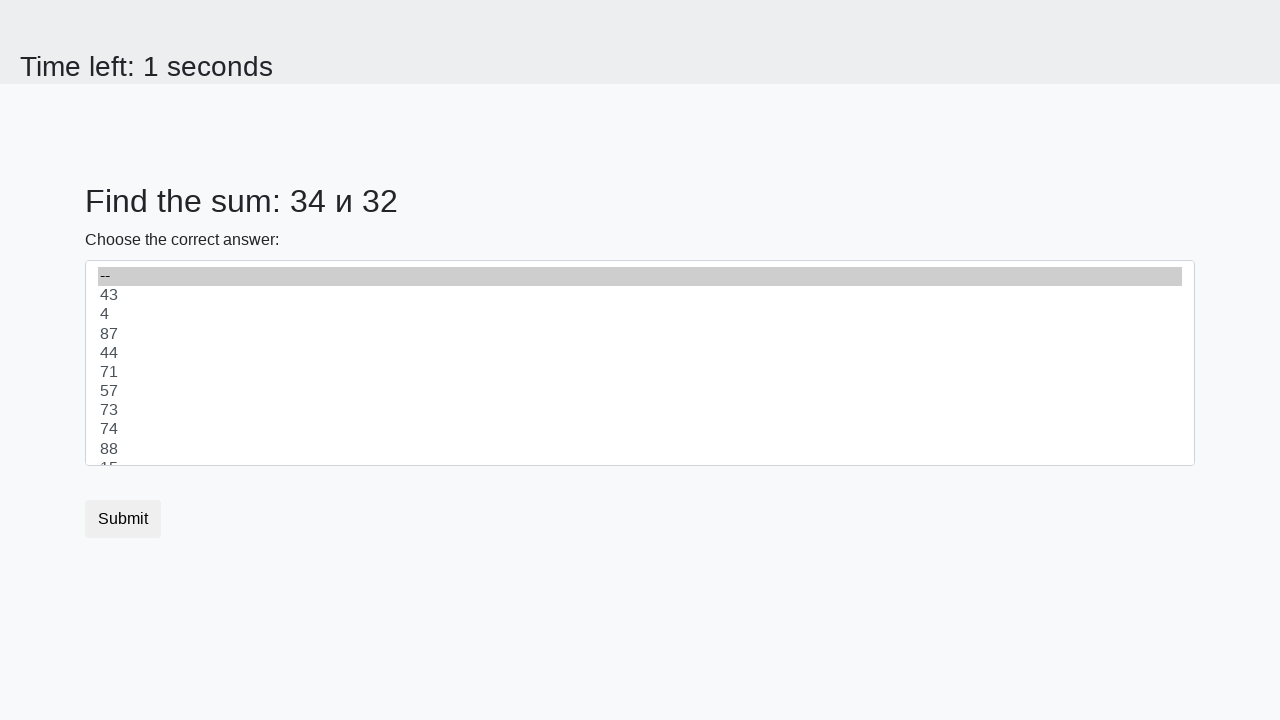